Navigates to the TimeTrex online store page and verifies it loads successfully

Starting URL: http://www.timetrex.com/store.php

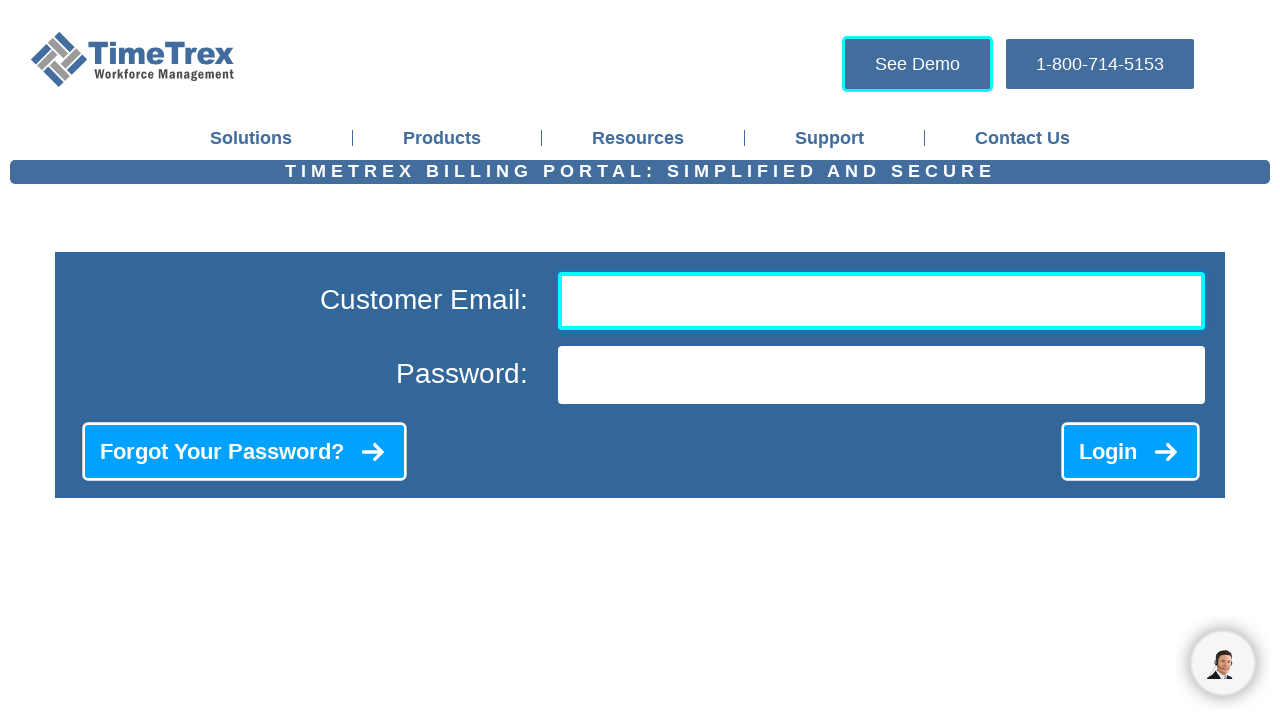

Navigated to TimeTrex online store page
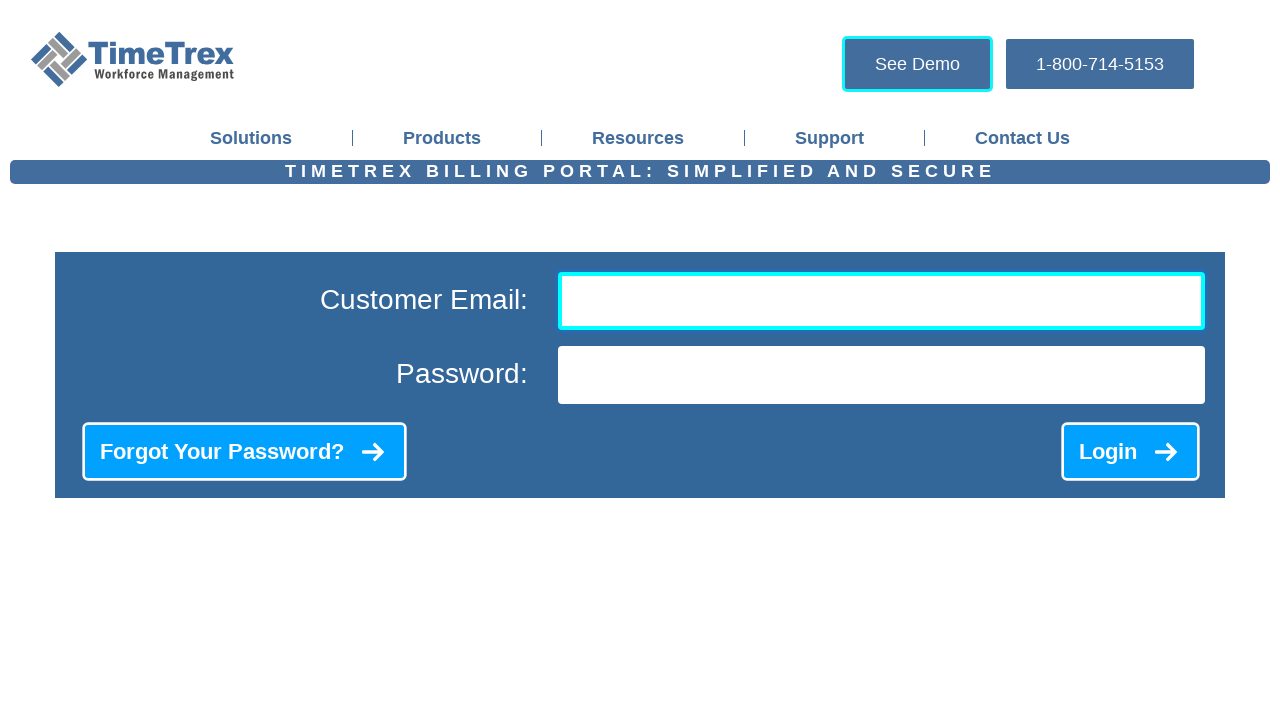

Store page DOM content loaded successfully
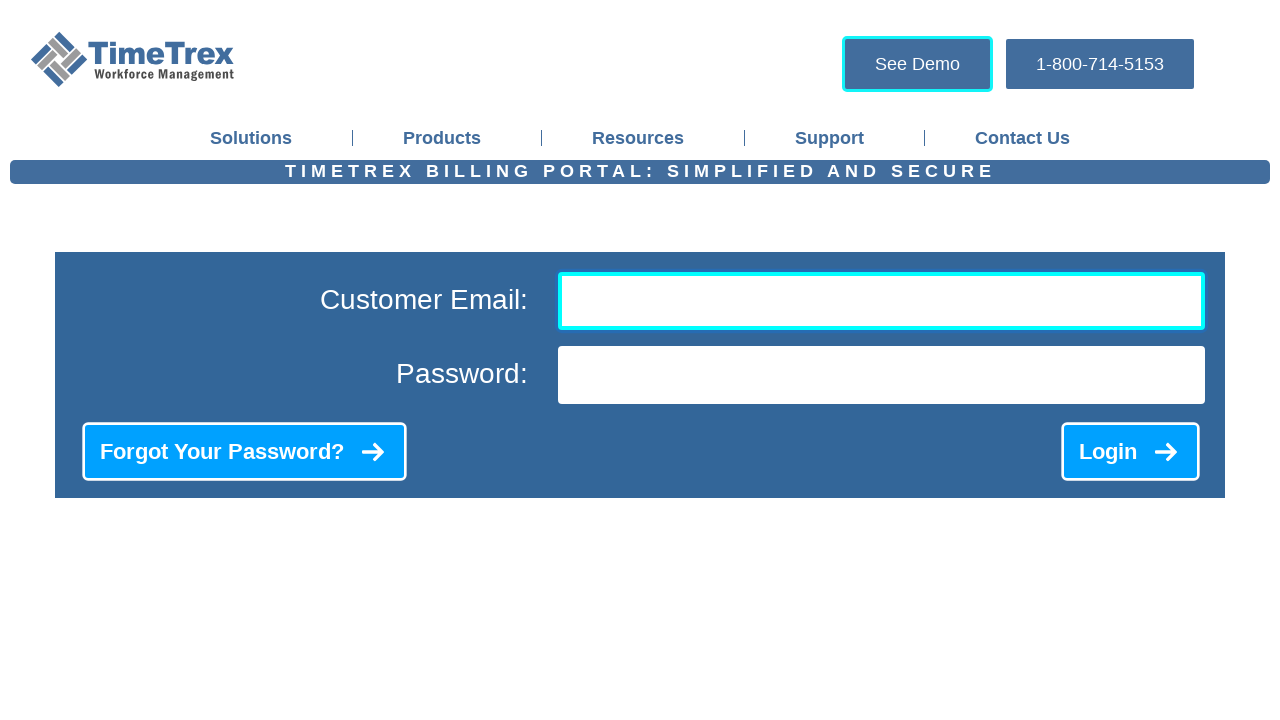

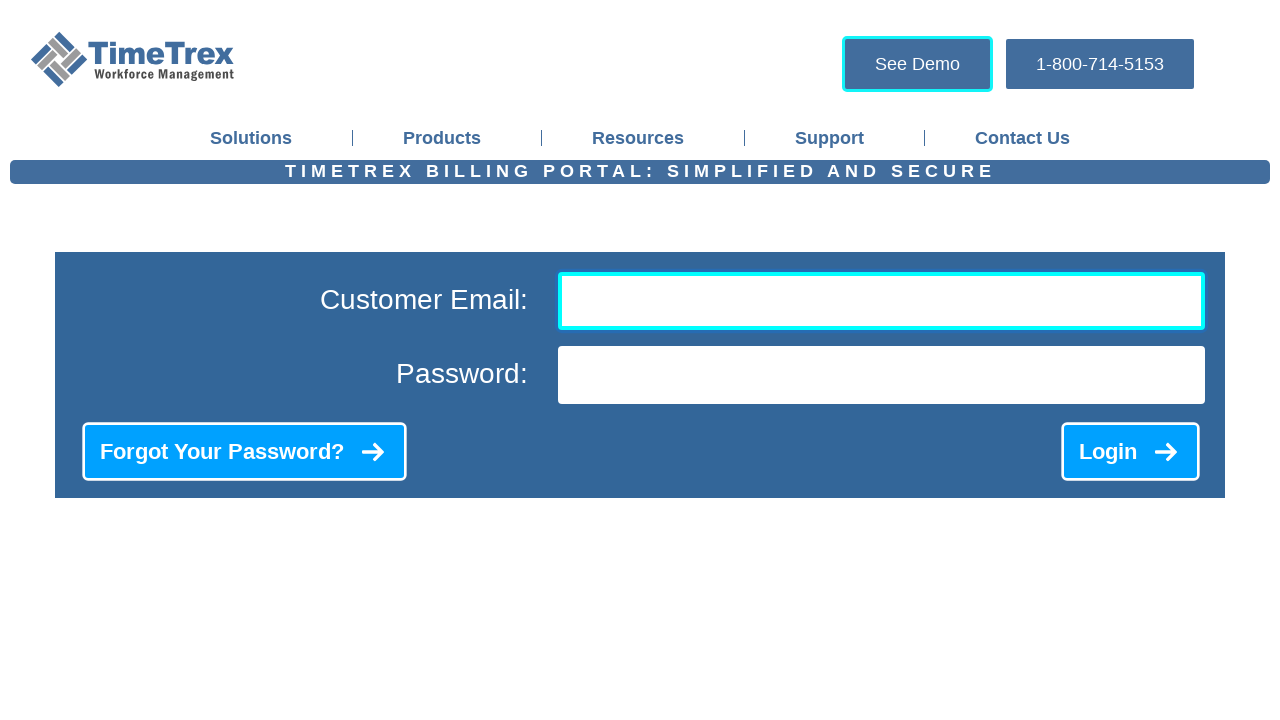